Tests dynamic controls functionality by removing and adding a checkbox element on the page

Starting URL: http://the-internet.herokuapp.com/

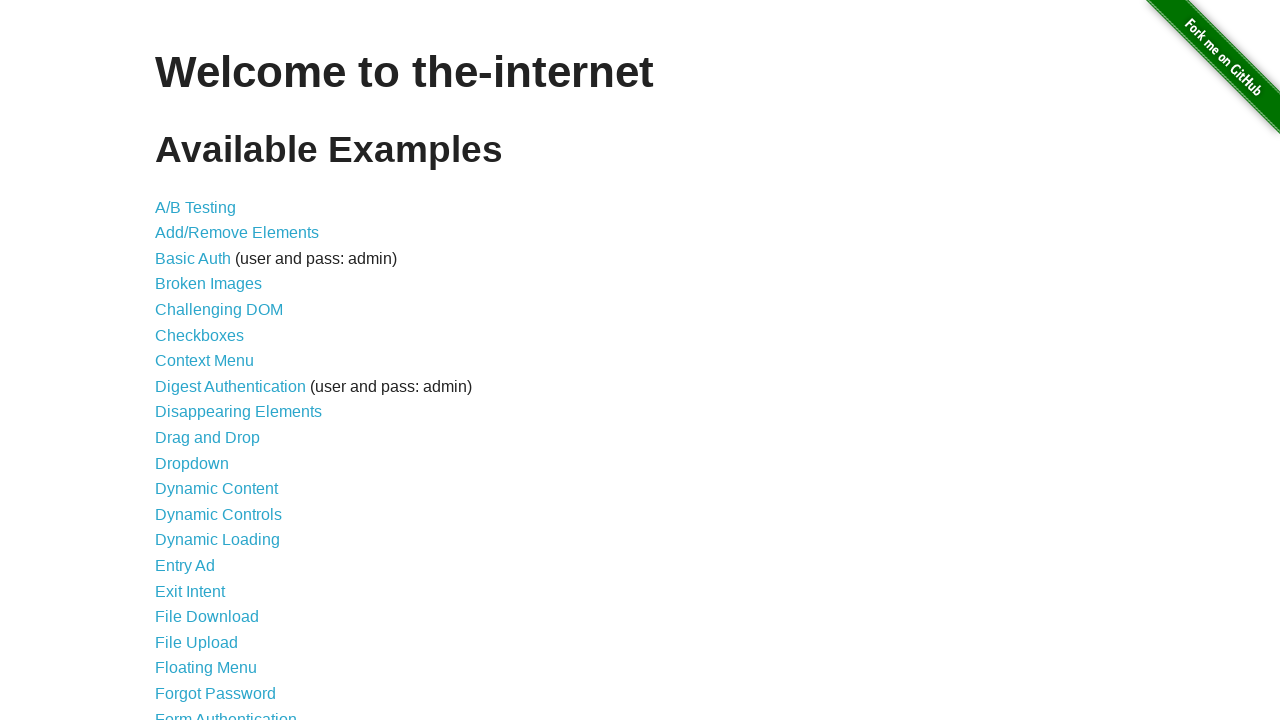

Clicked on Dynamic Controls link at (218, 514) on text='Dynamic Controls'
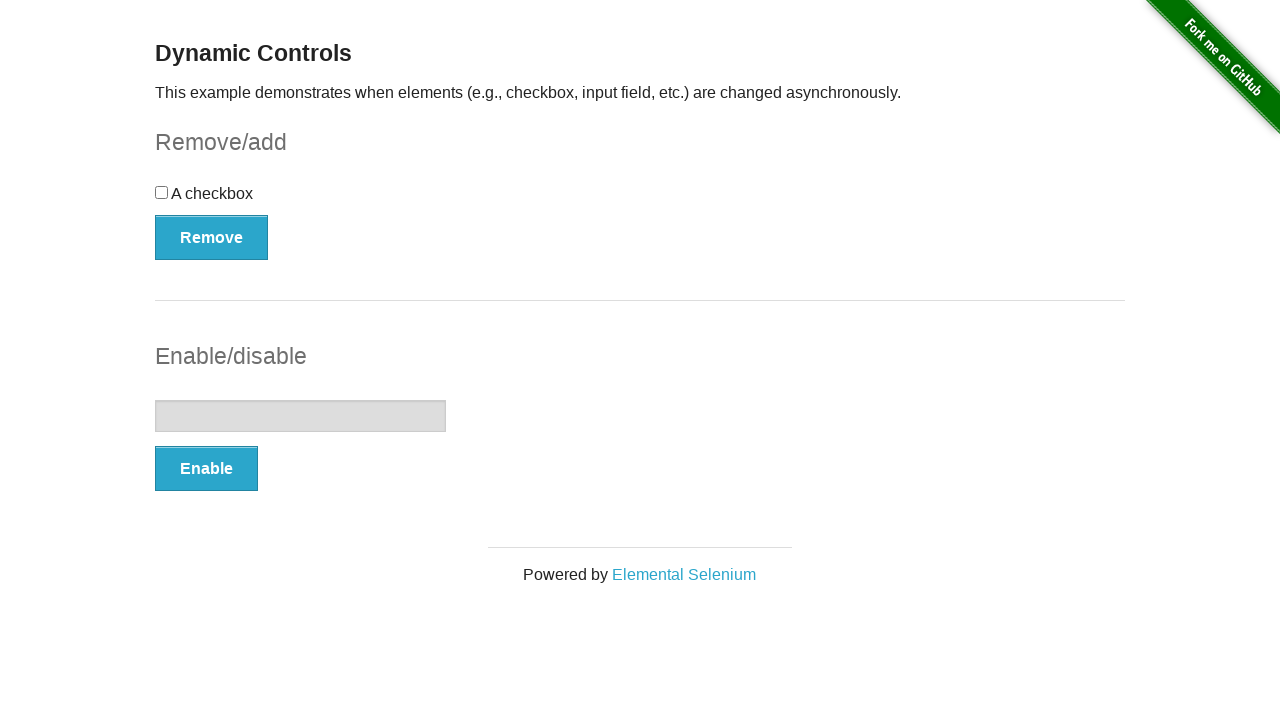

Clicked the Remove button to remove the checkbox at (212, 237) on xpath=//*[@id='checkbox-example']/button
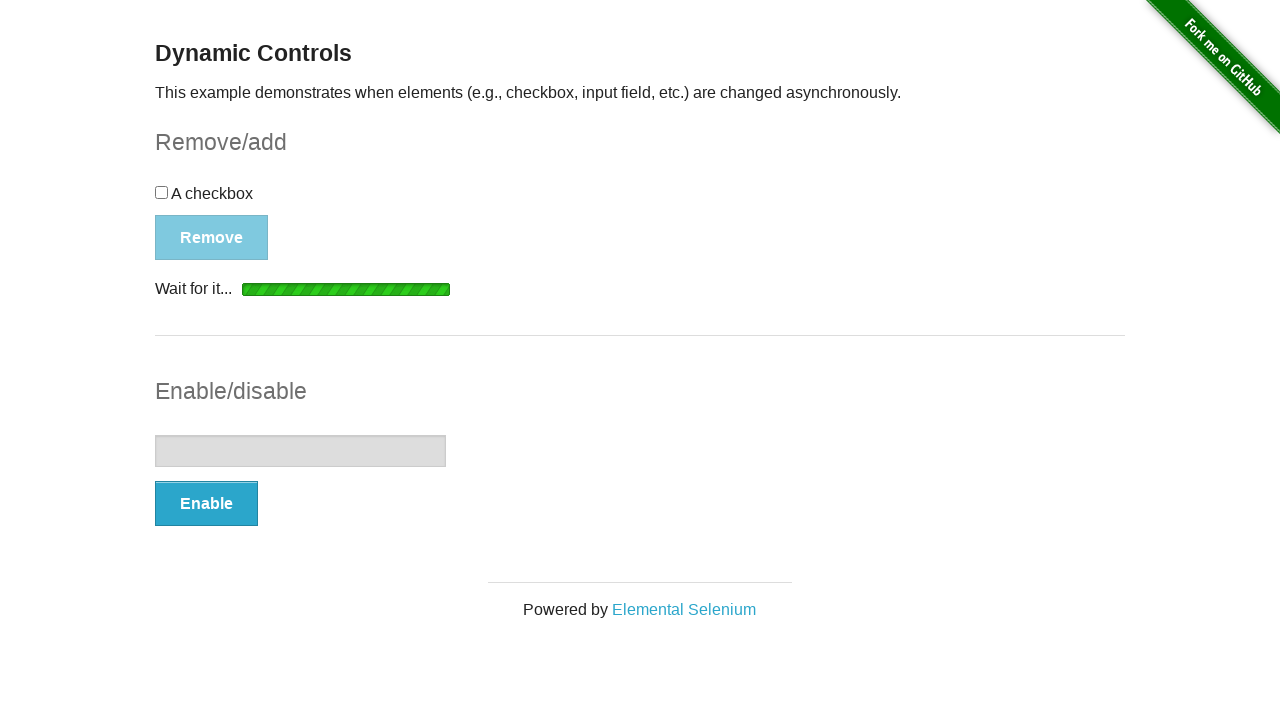

Checkbox element disappeared from the page
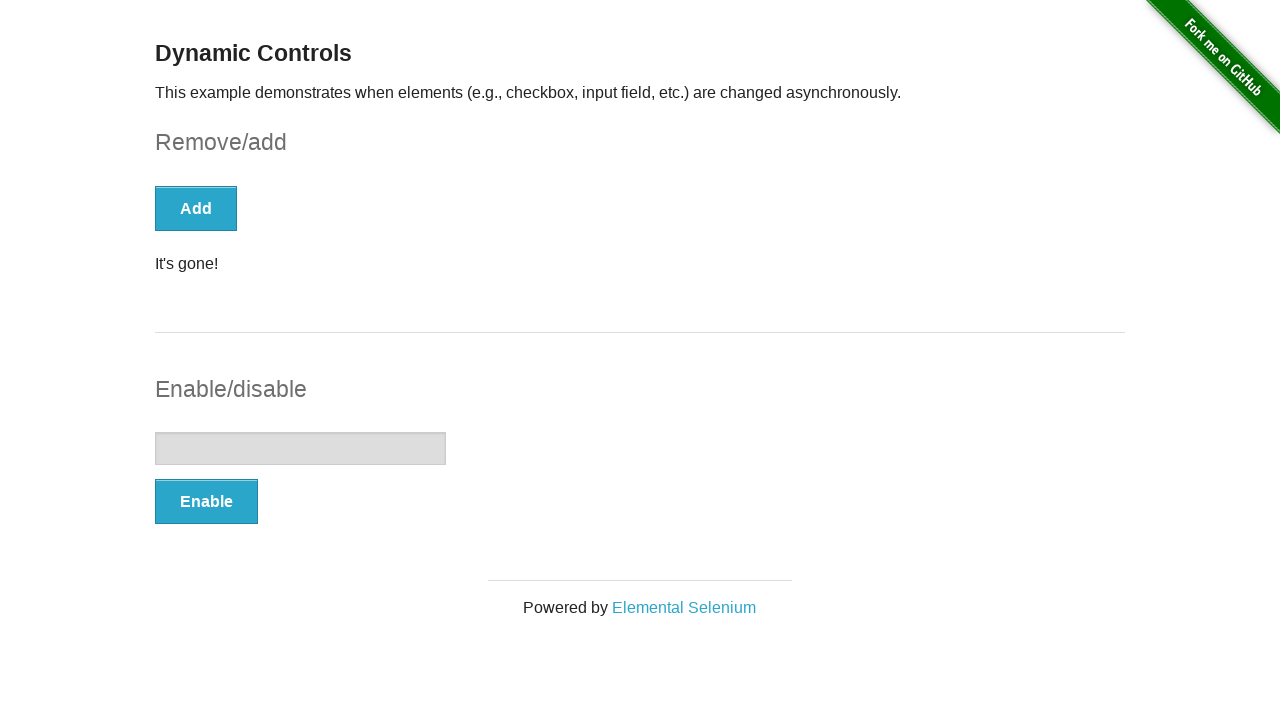

Clicked the Add button to add the checkbox back at (196, 208) on xpath=/html/body/div[2]/div/div[1]/form[1]/button
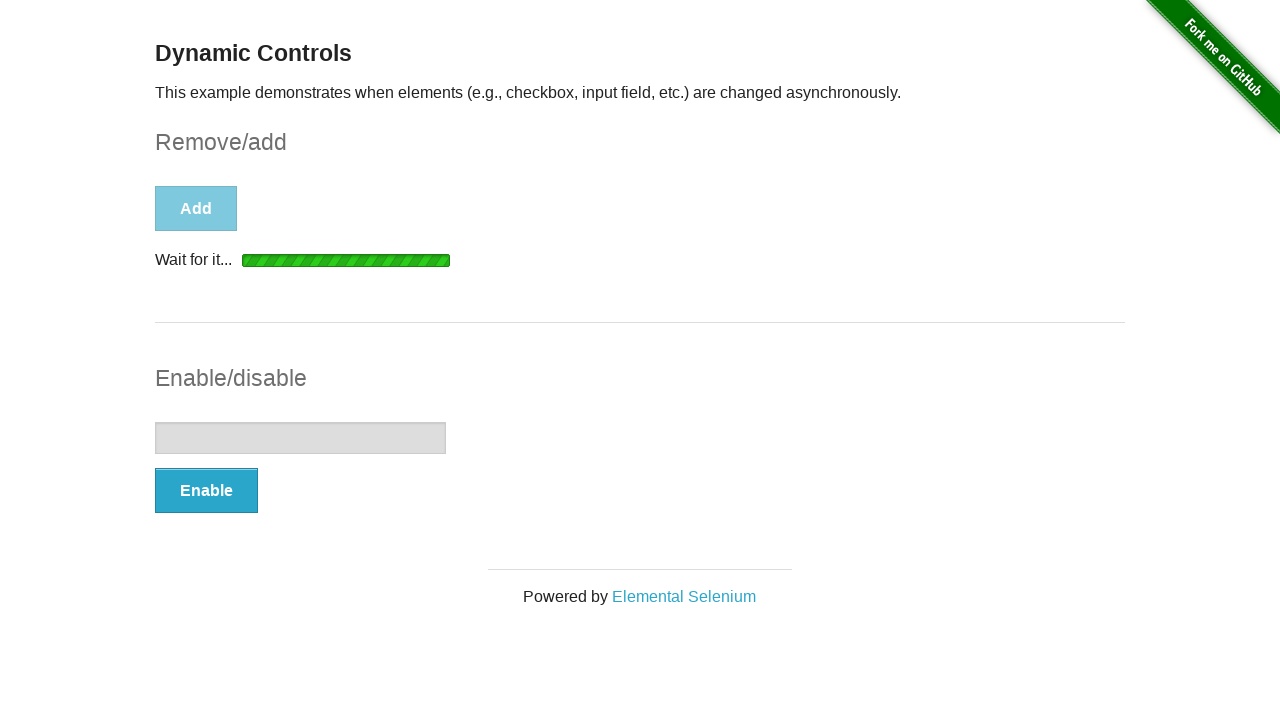

Checkbox element reappeared on the page
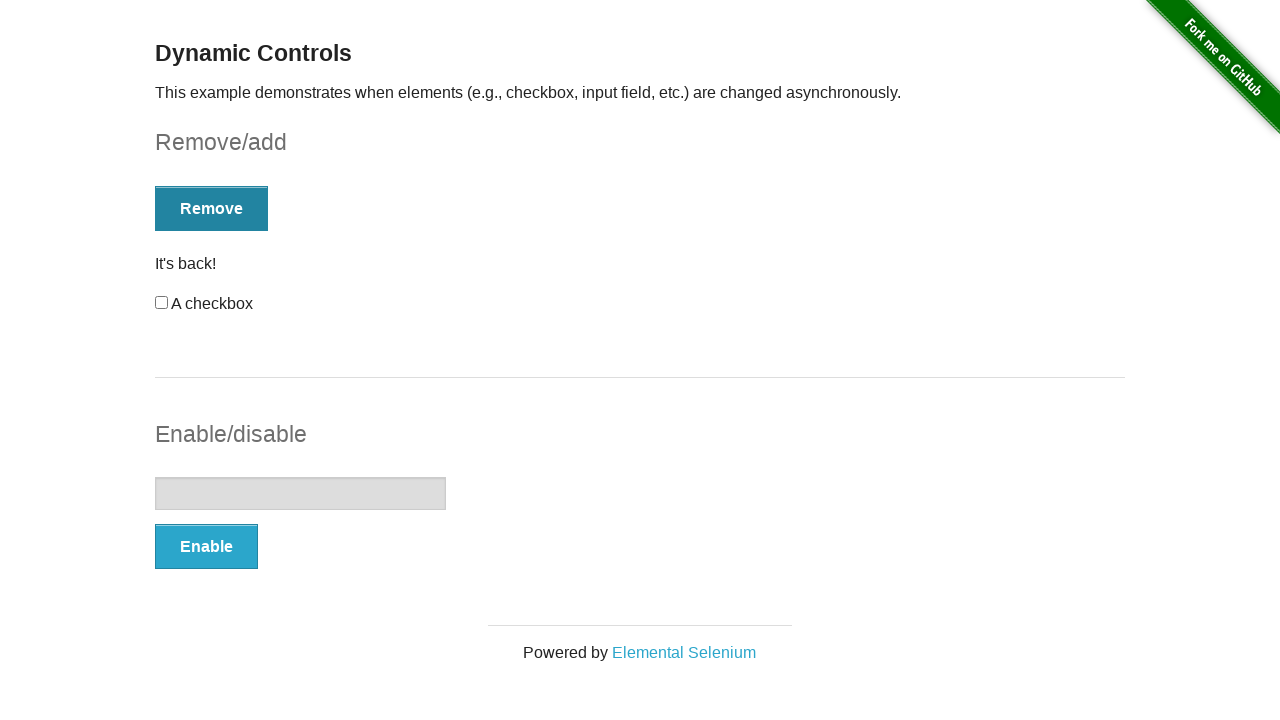

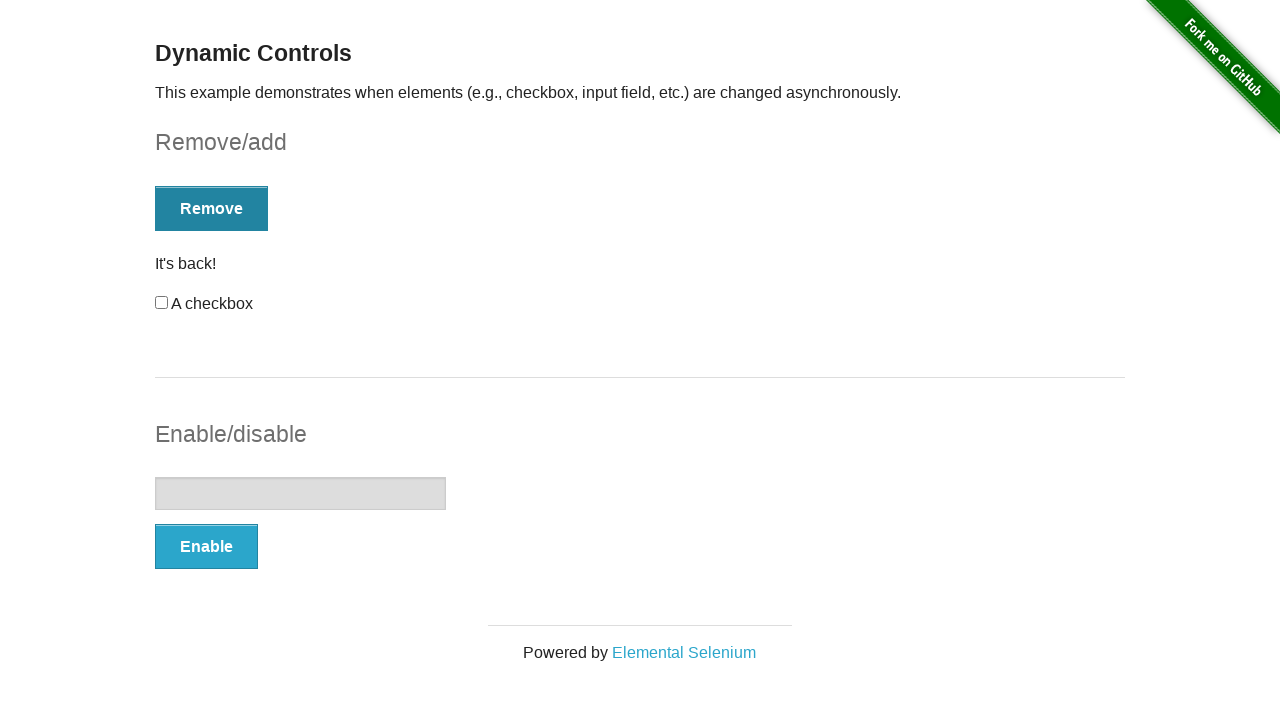